Tests a practice form submission by filling in all fields including personal information, date of birth, subjects, hobbies, file upload, and location, then verifies the submitted data appears in a confirmation modal.

Starting URL: https://demoqa.com/automation-practice-form

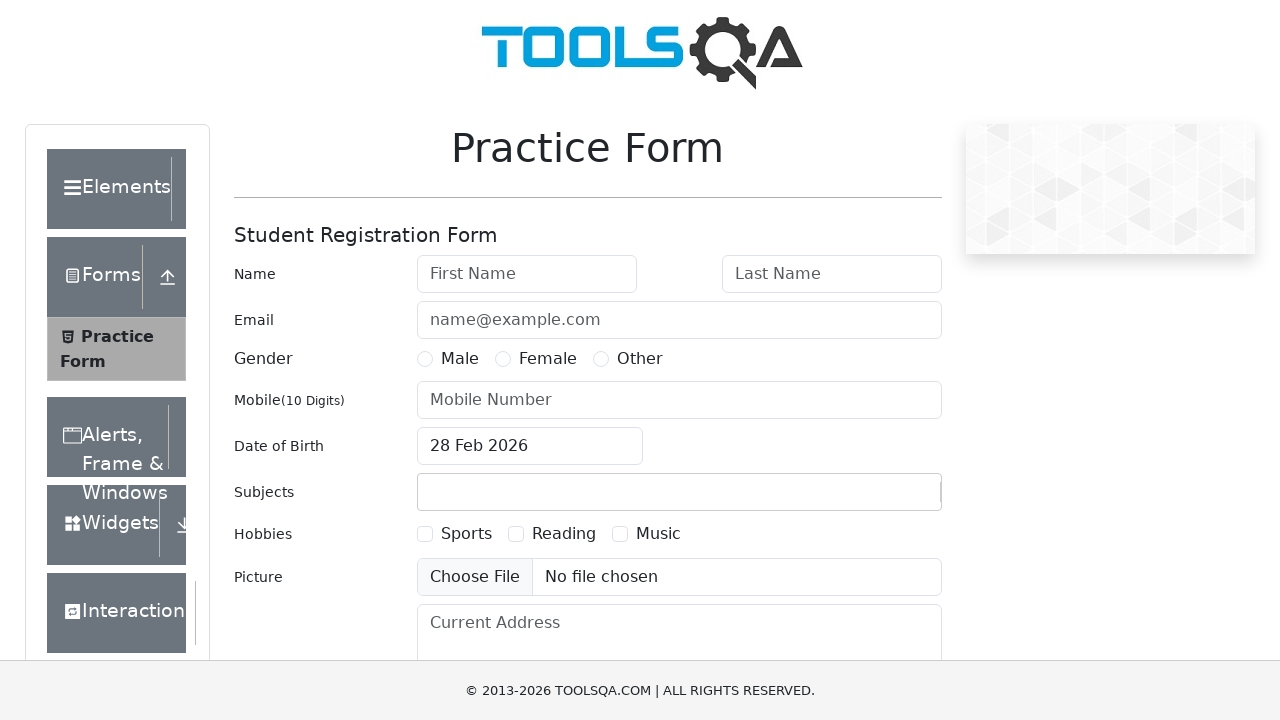

Filled first name field with 'someFirstName' on #firstName
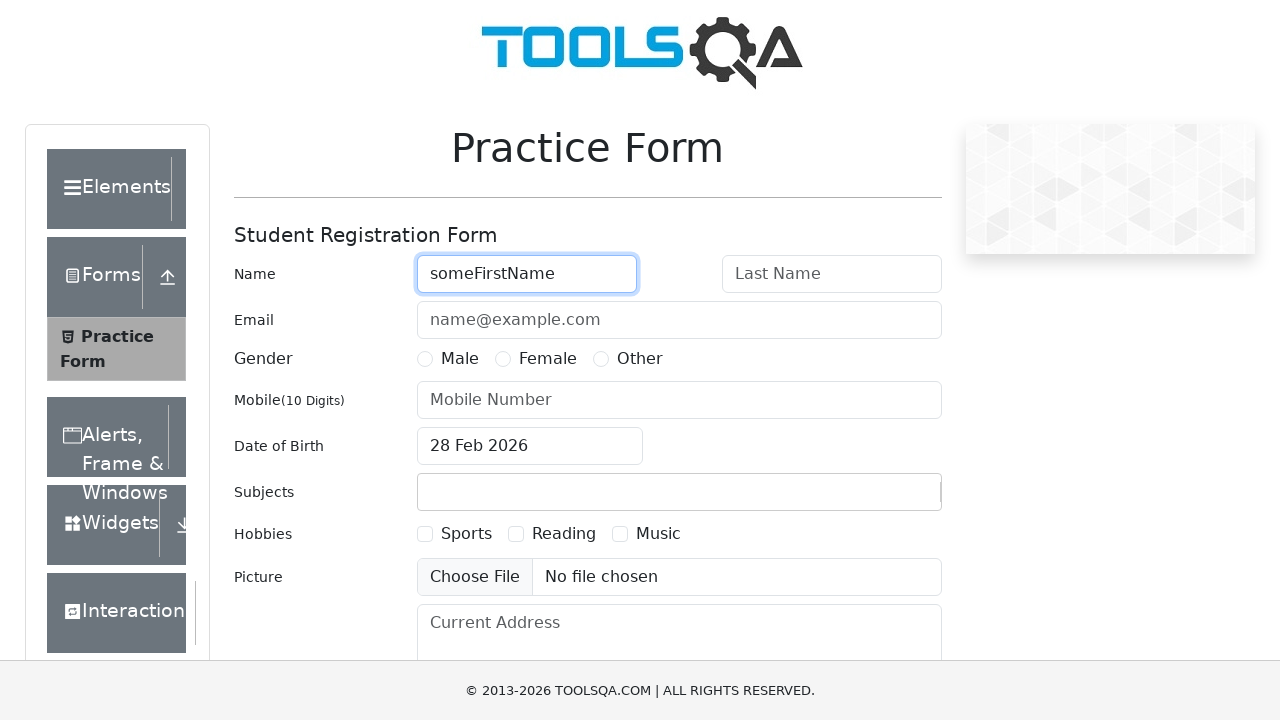

Filled last name field with 'someLastName' on #lastName
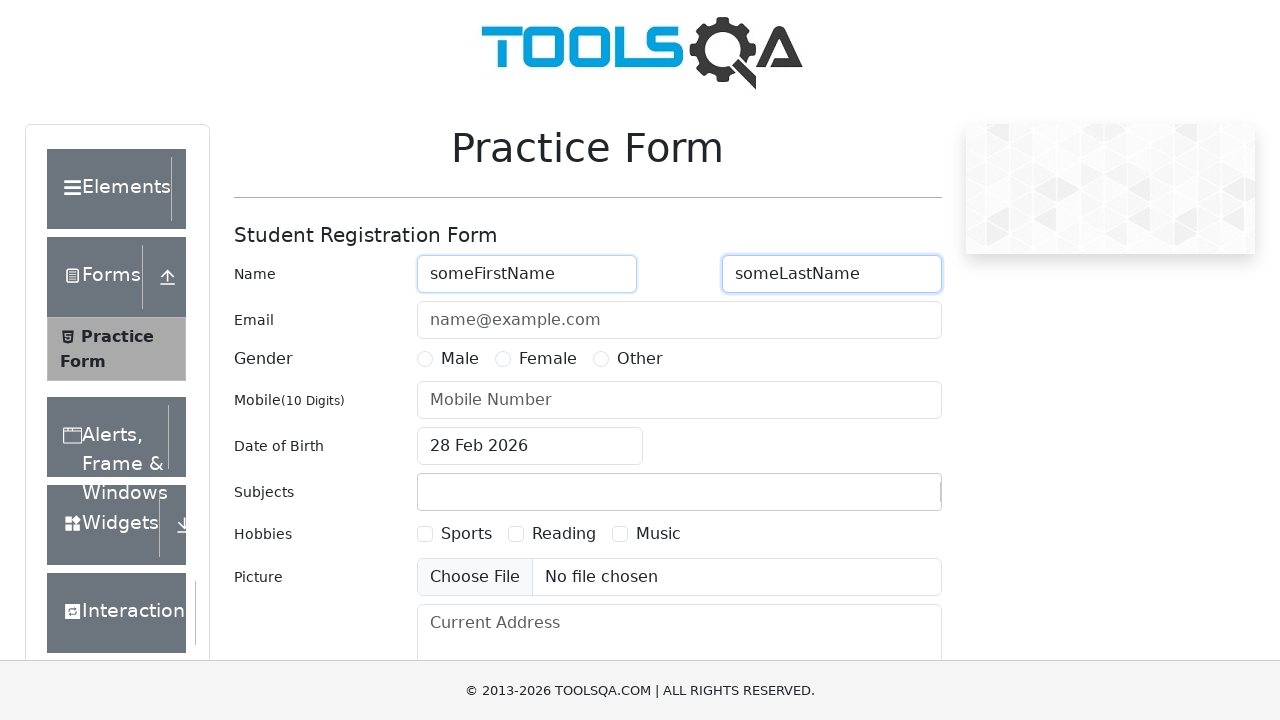

Filled email field with 'test@test.ru' on #userEmail
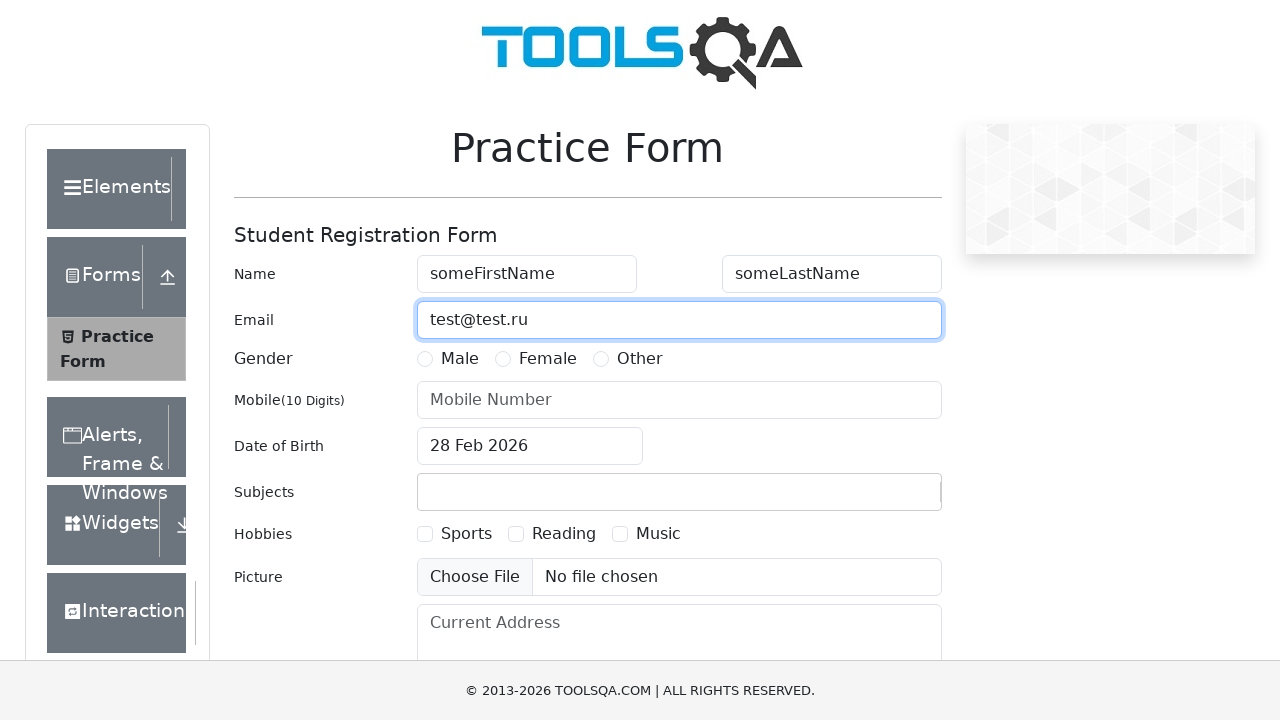

Selected Male gender option at (460, 359) on [for=gender-radio-1]
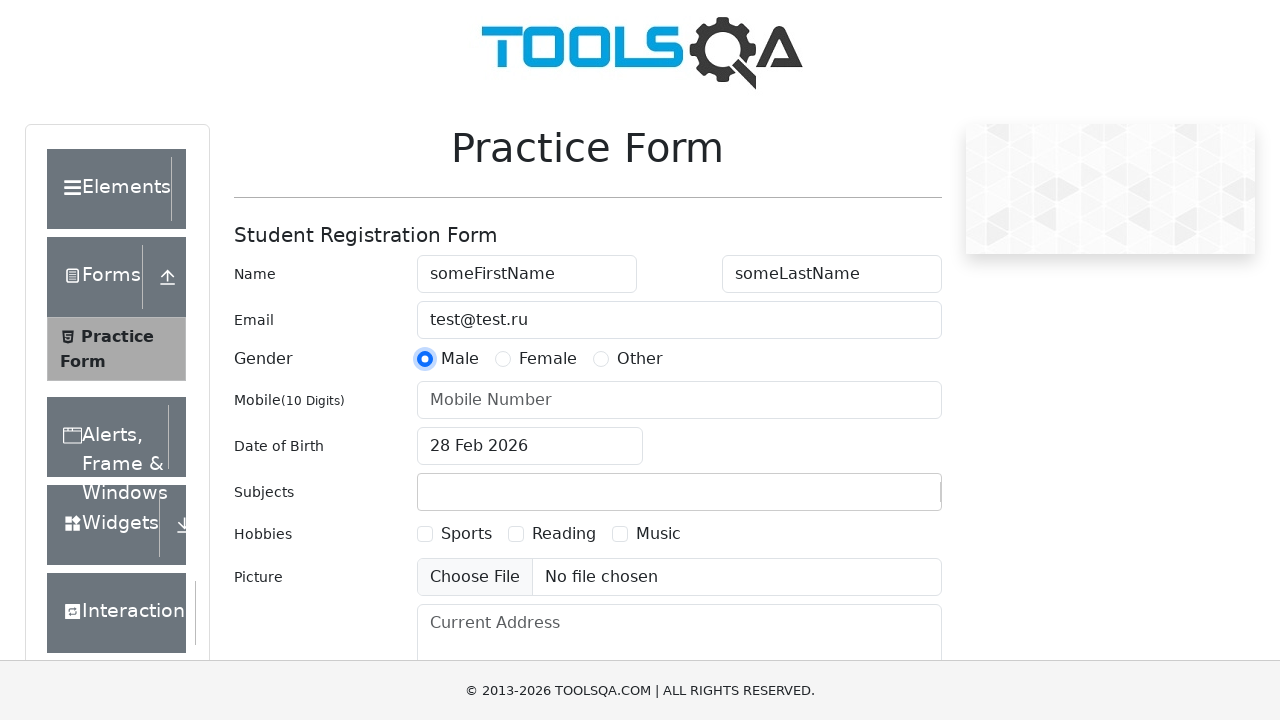

Filled phone number field with '7908111111' on #userNumber
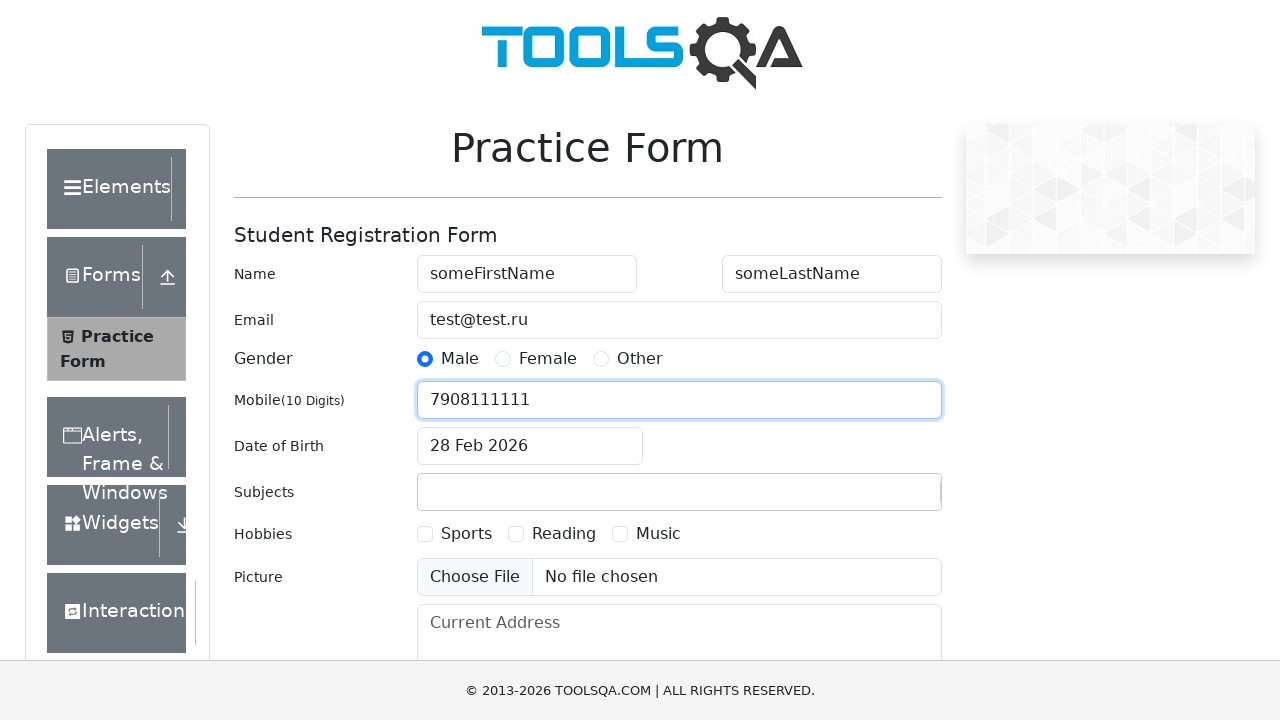

Opened date of birth picker at (530, 446) on #dateOfBirthInput
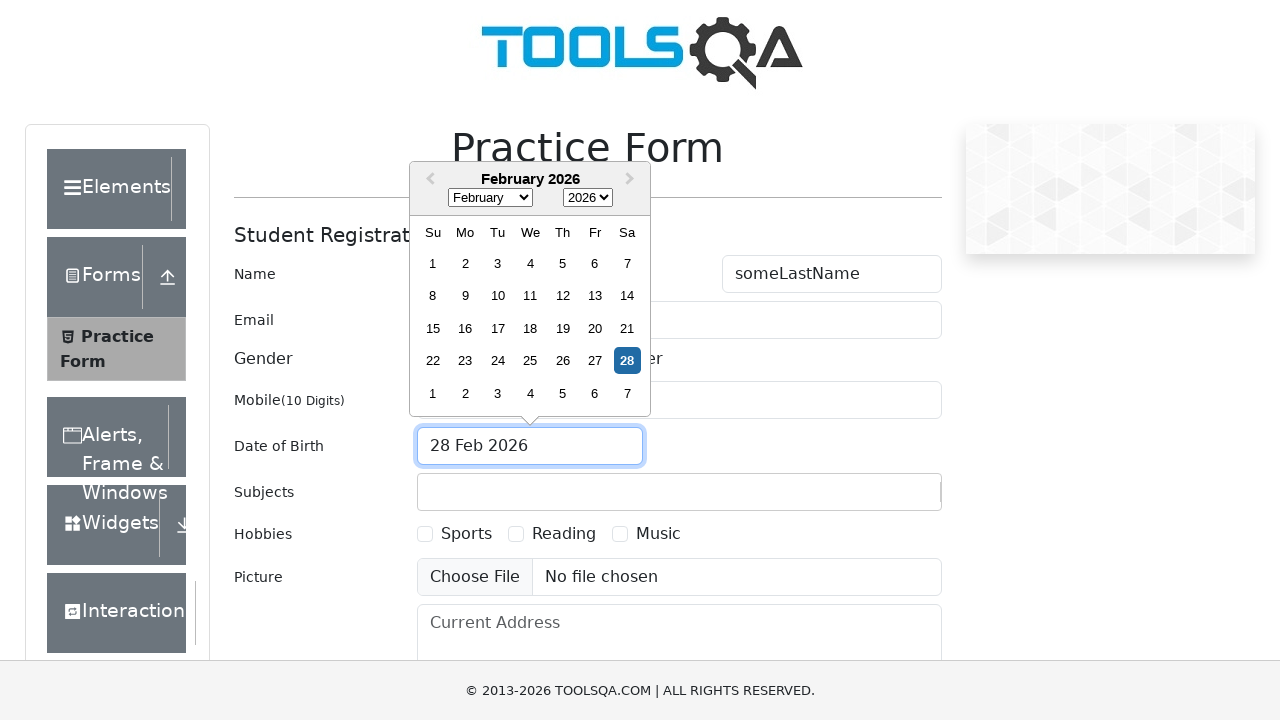

Selected November as birth month on .react-datepicker__month-select
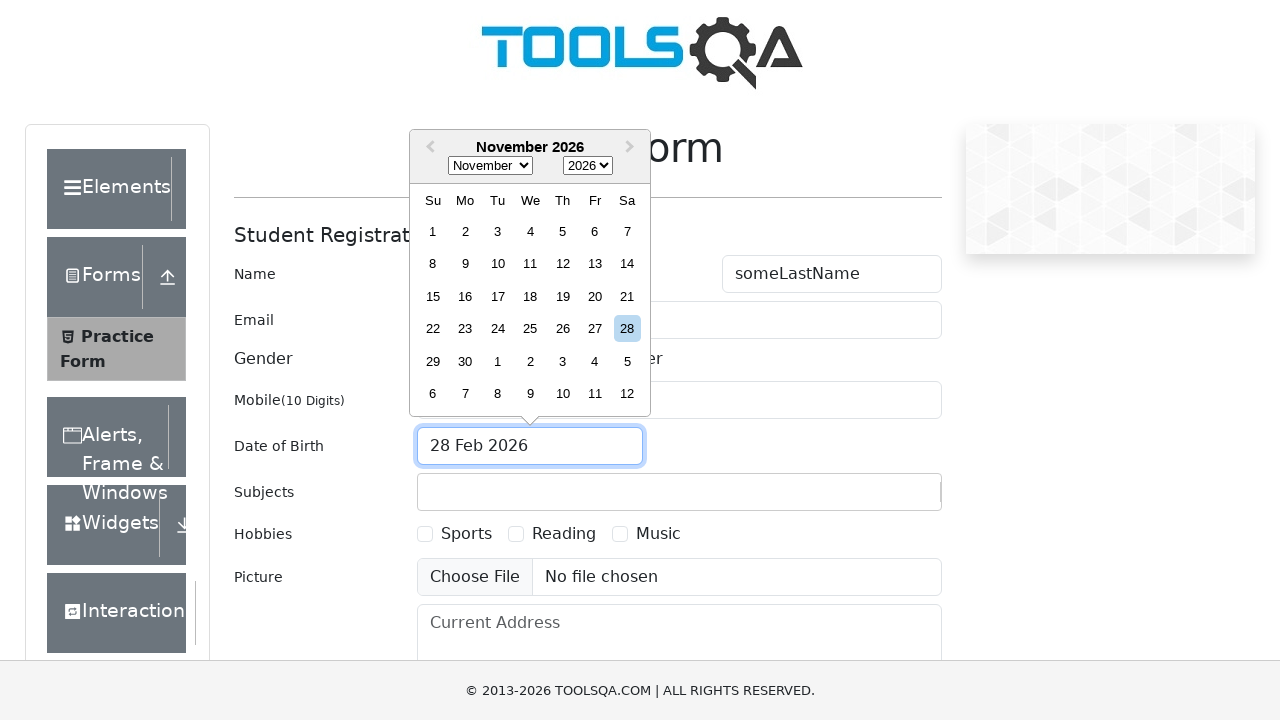

Selected 1922 as birth year on .react-datepicker__year-select
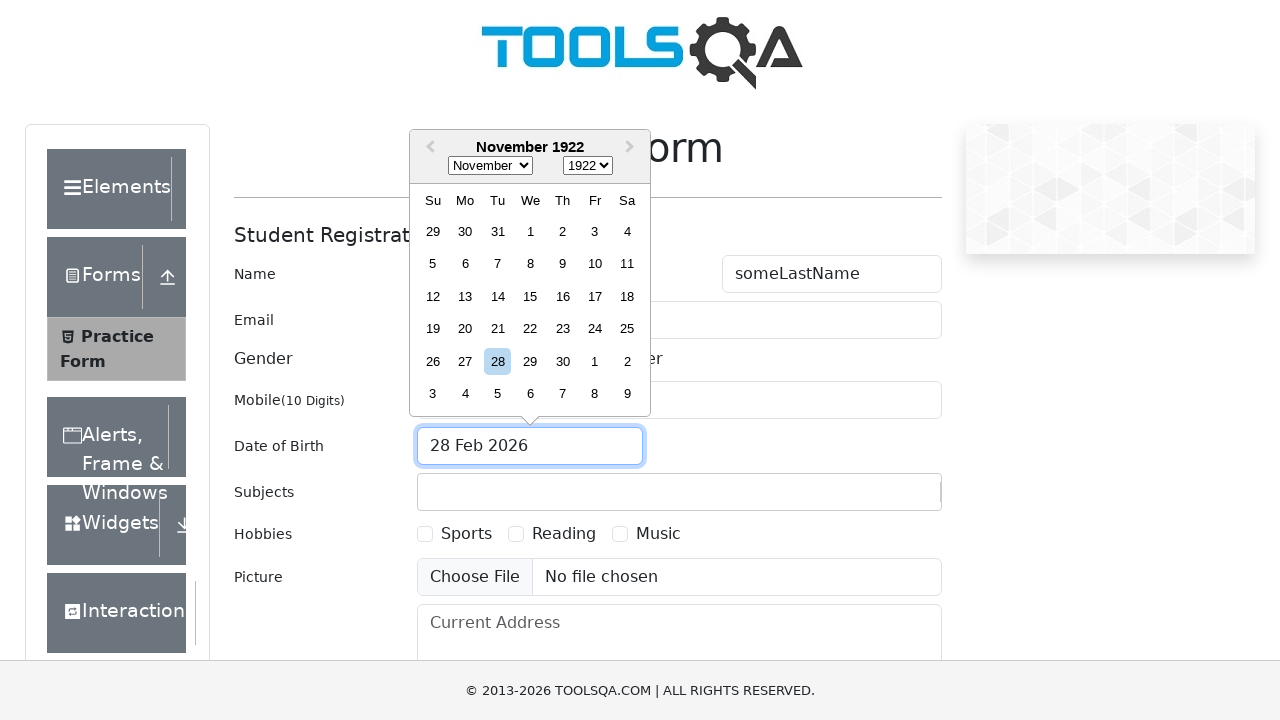

Selected day 16 for date of birth at (562, 296) on .react-datepicker__day--016:not(.react-datepicker__day--outside-month)
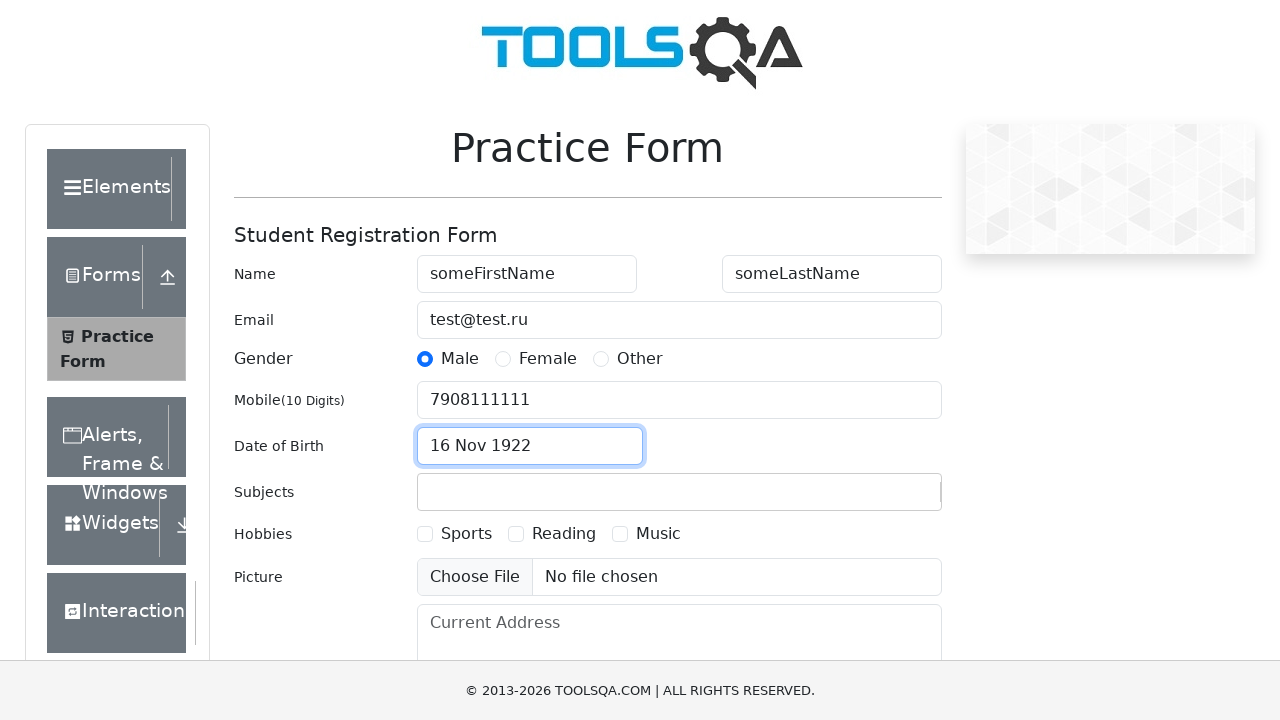

Typed 'com' in subjects field on #subjectsInput
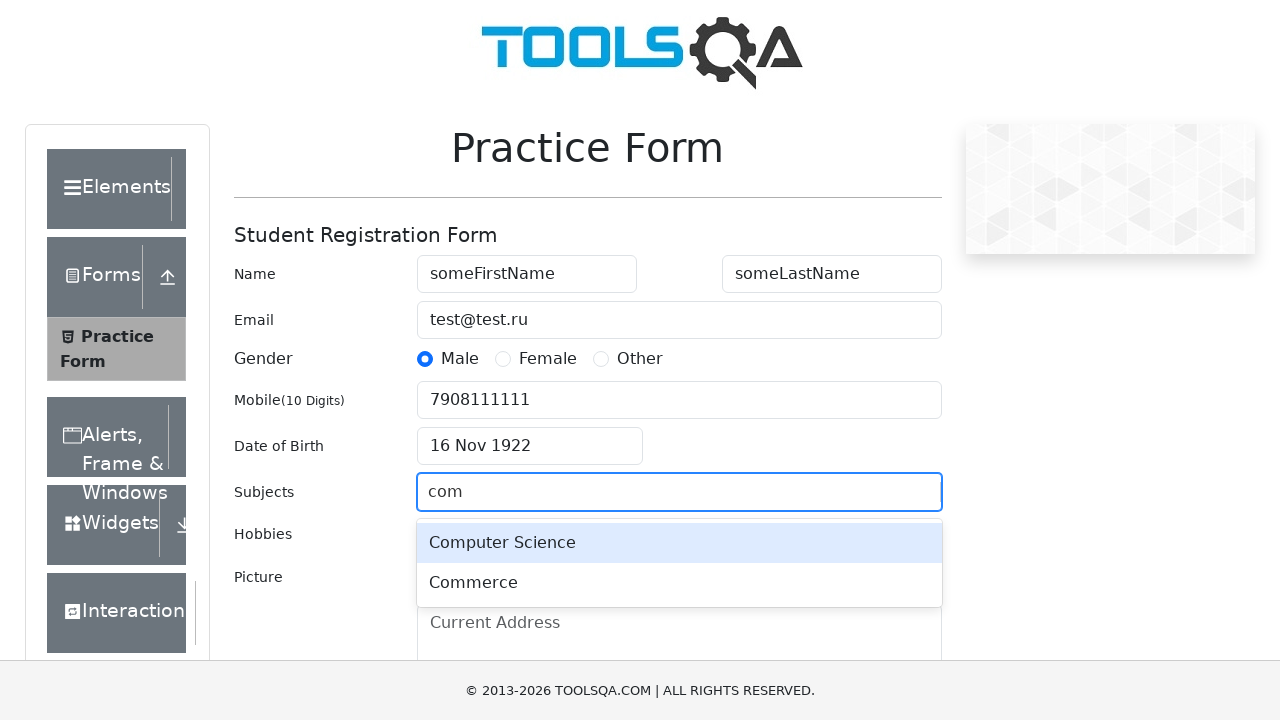

Pressed Enter to add Computer Science subject on #subjectsInput
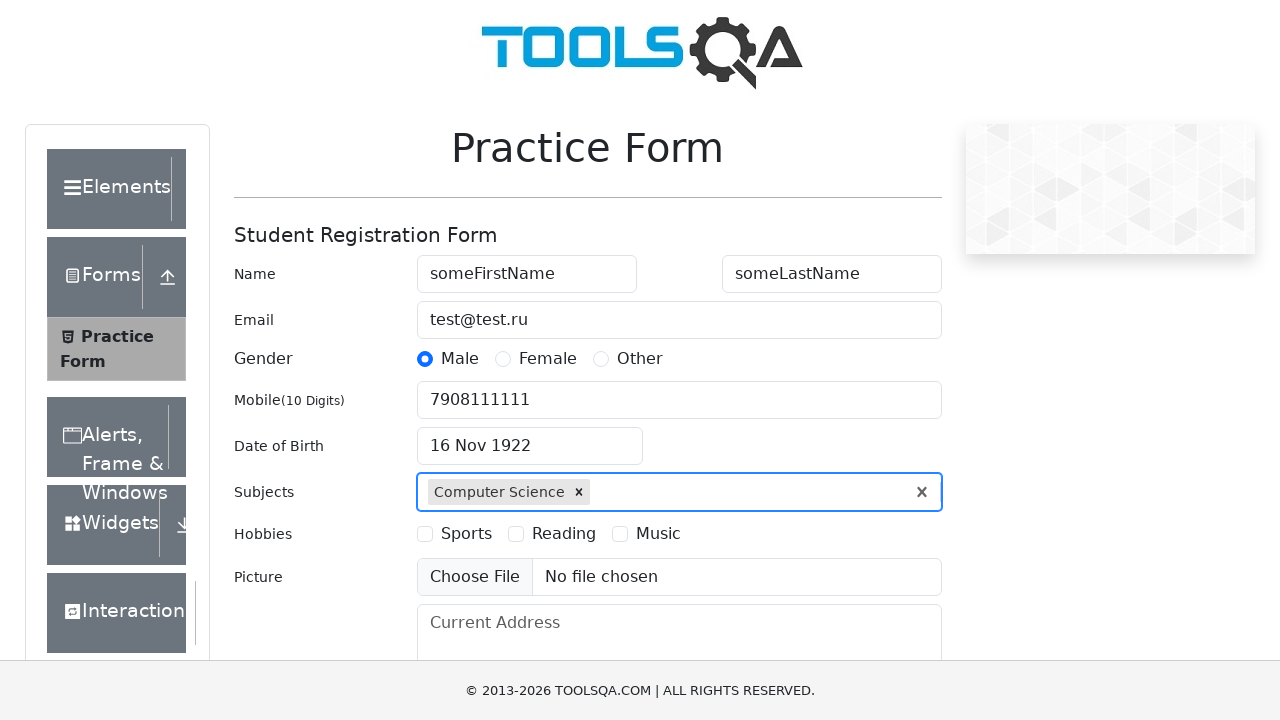

Typed 'a' in subjects field on #subjectsInput
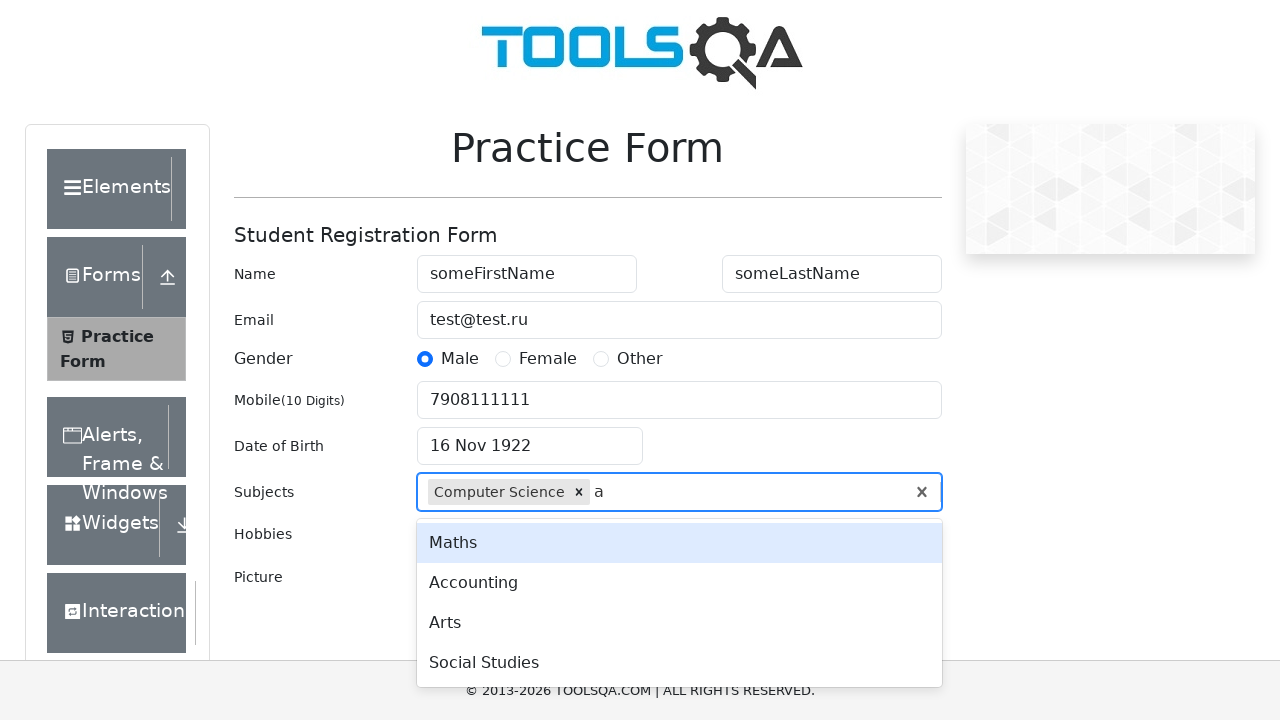

Pressed Enter to add second subject on #subjectsInput
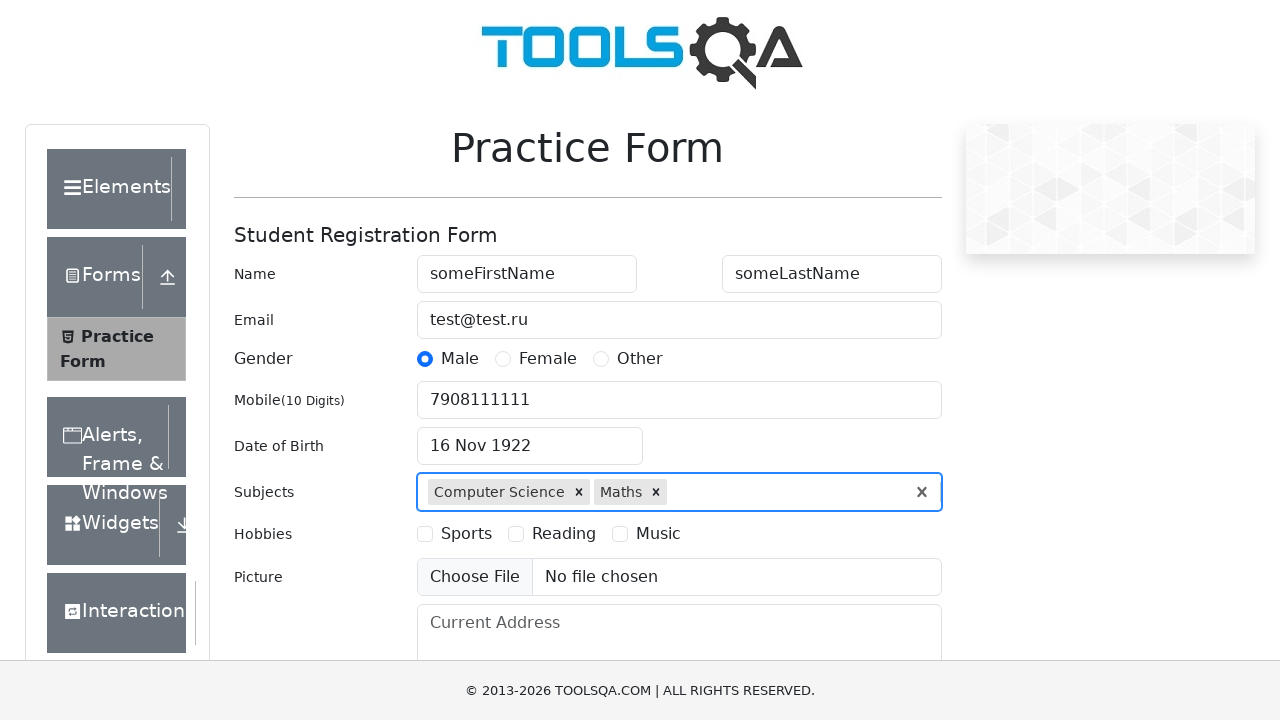

Selected Sports hobby at (466, 534) on text=Sports
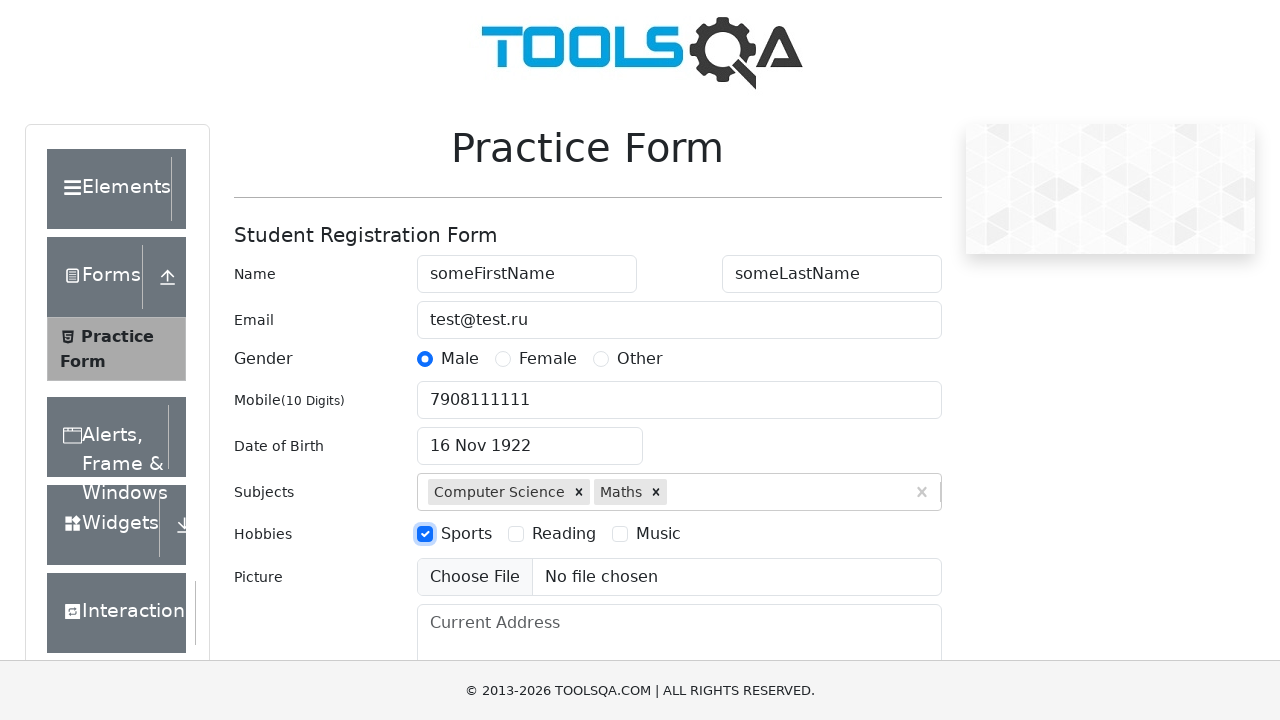

Selected Reading hobby at (564, 534) on text=Reading
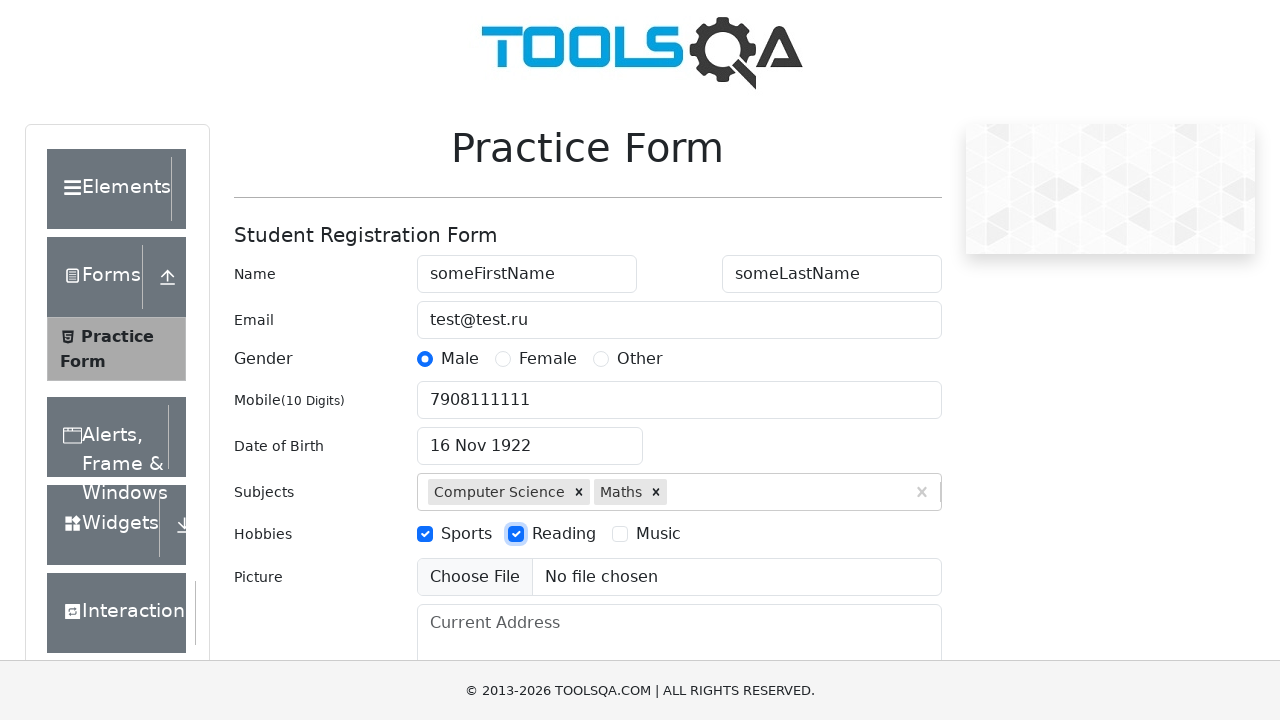

Attempted file upload (no file provided)
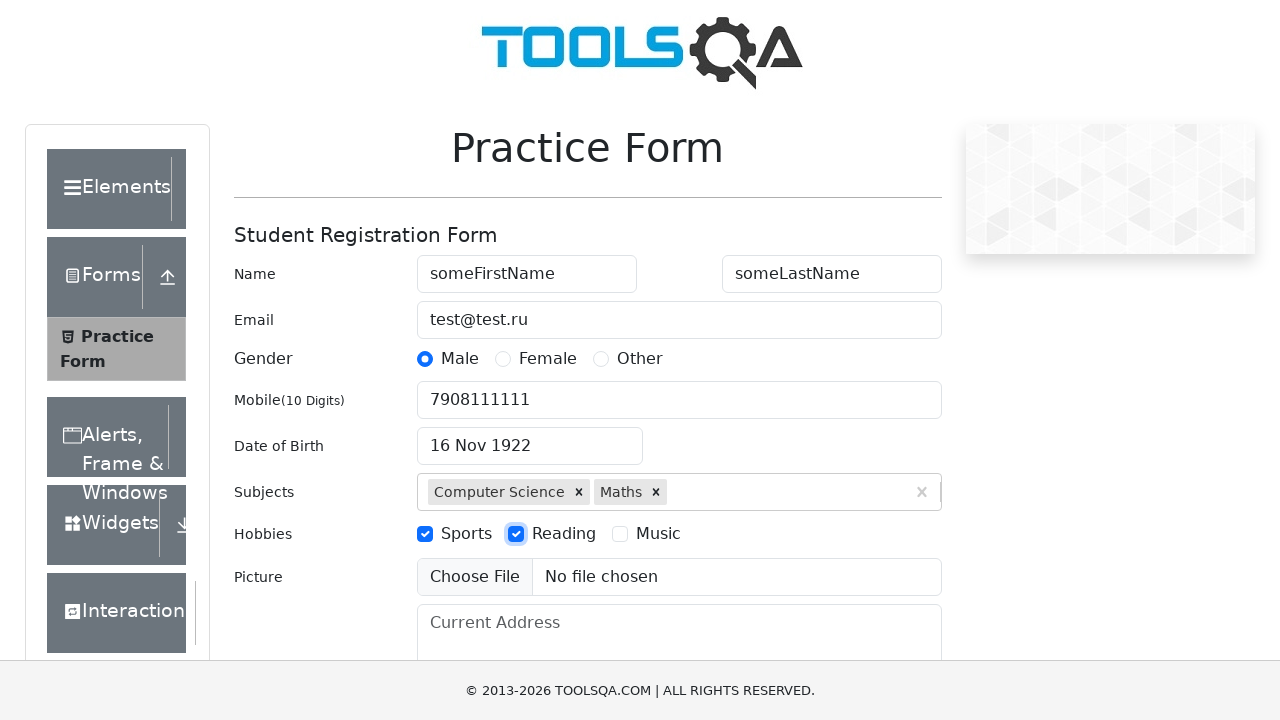

Filled current address field with 'Vorkuta, Russia, 169980' on #currentAddress
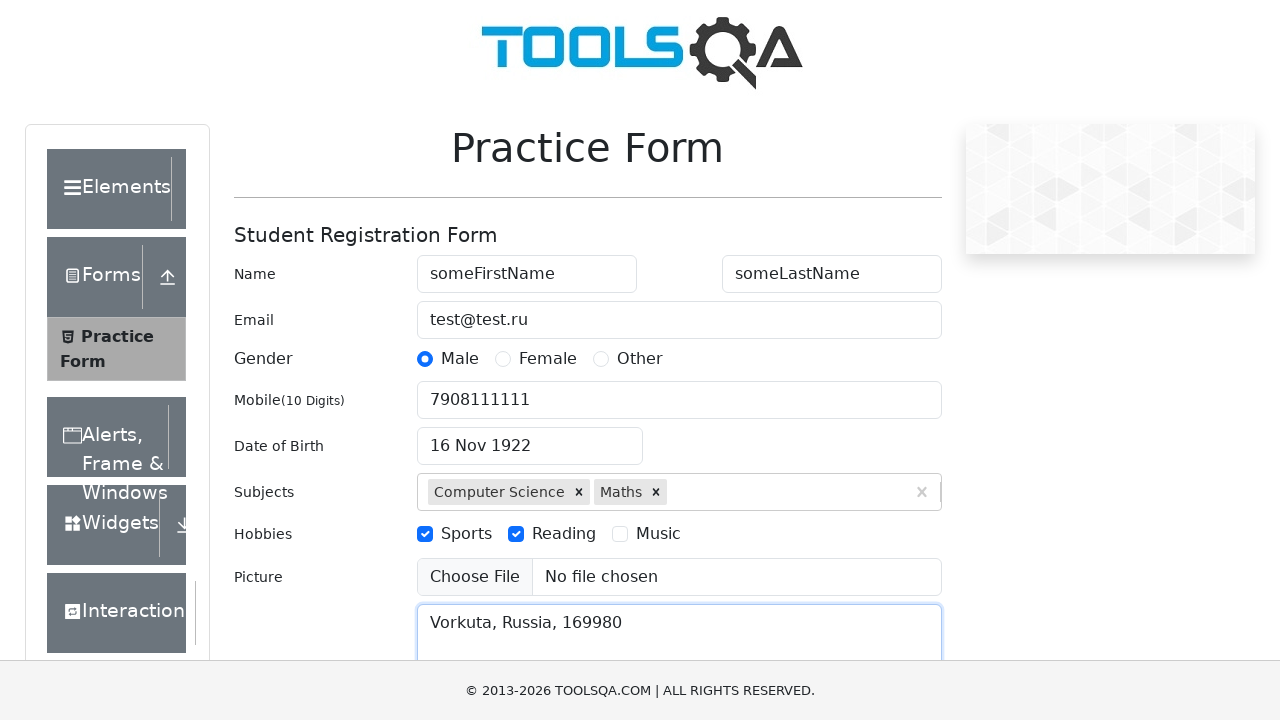

Clicked on state field at (527, 437) on #state
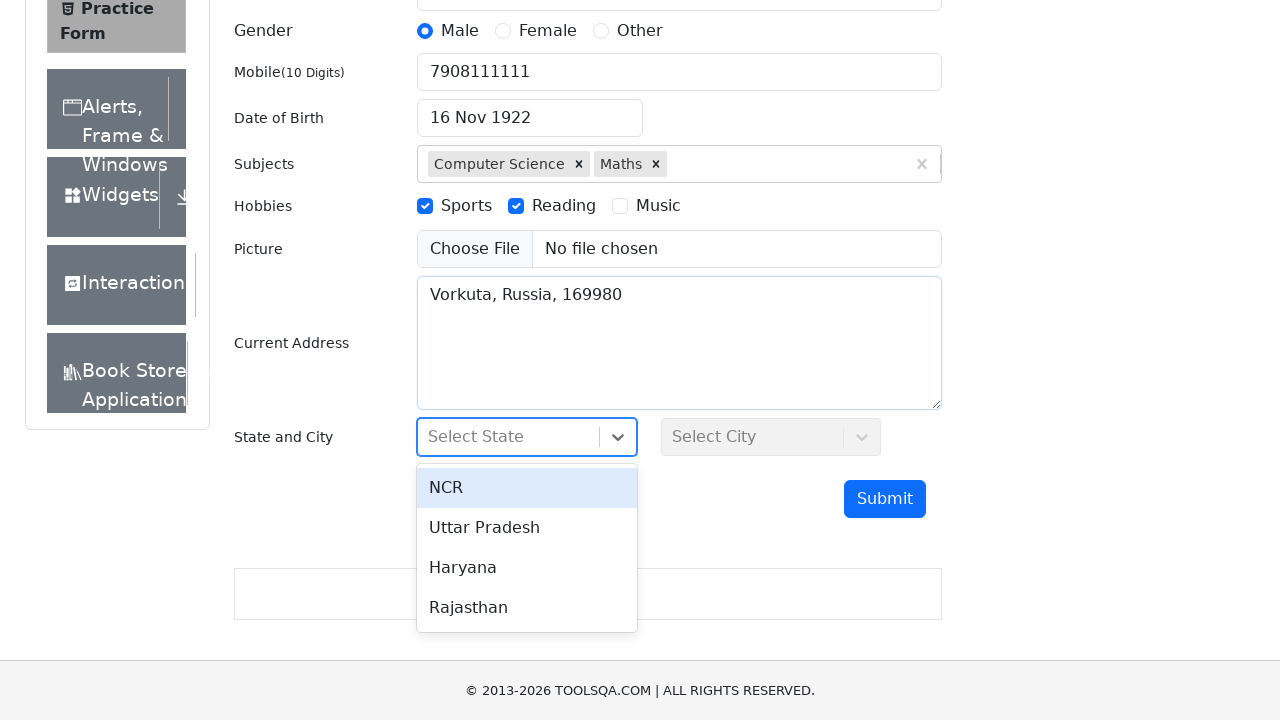

Typed 'Har' in state search field on #state input
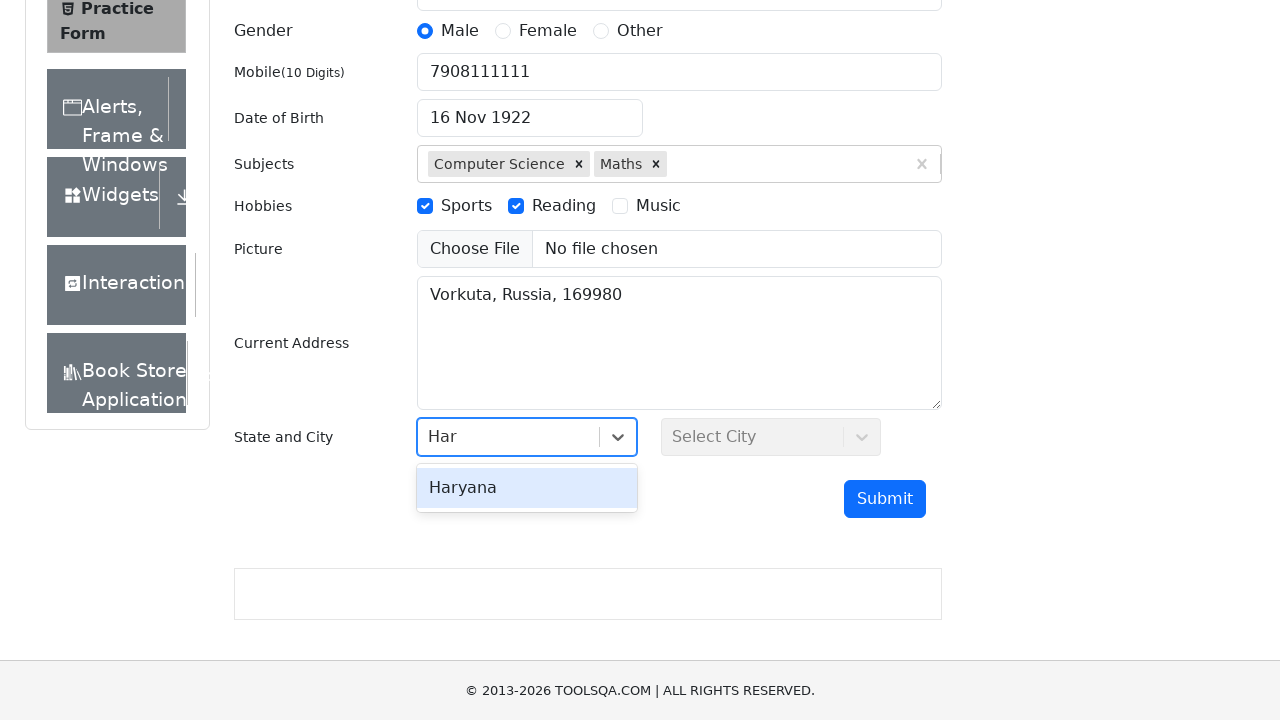

Pressed Enter to select state on #state input
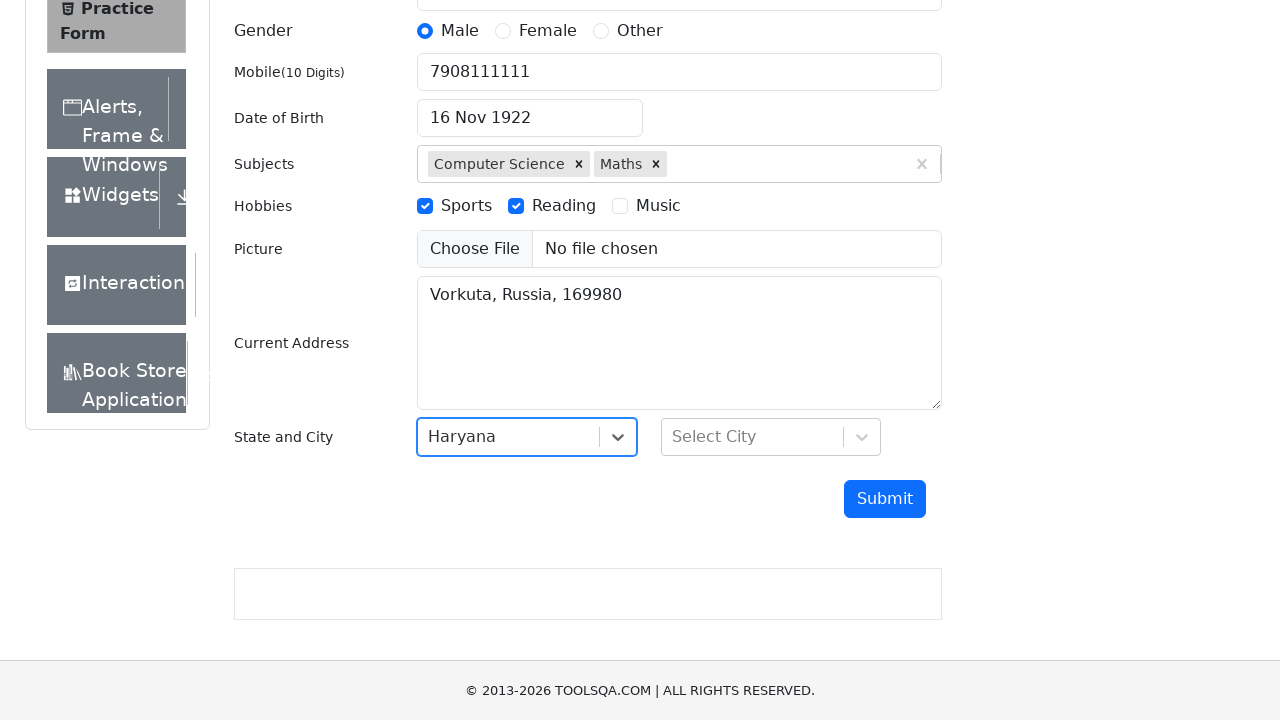

Clicked on city field at (771, 437) on #city
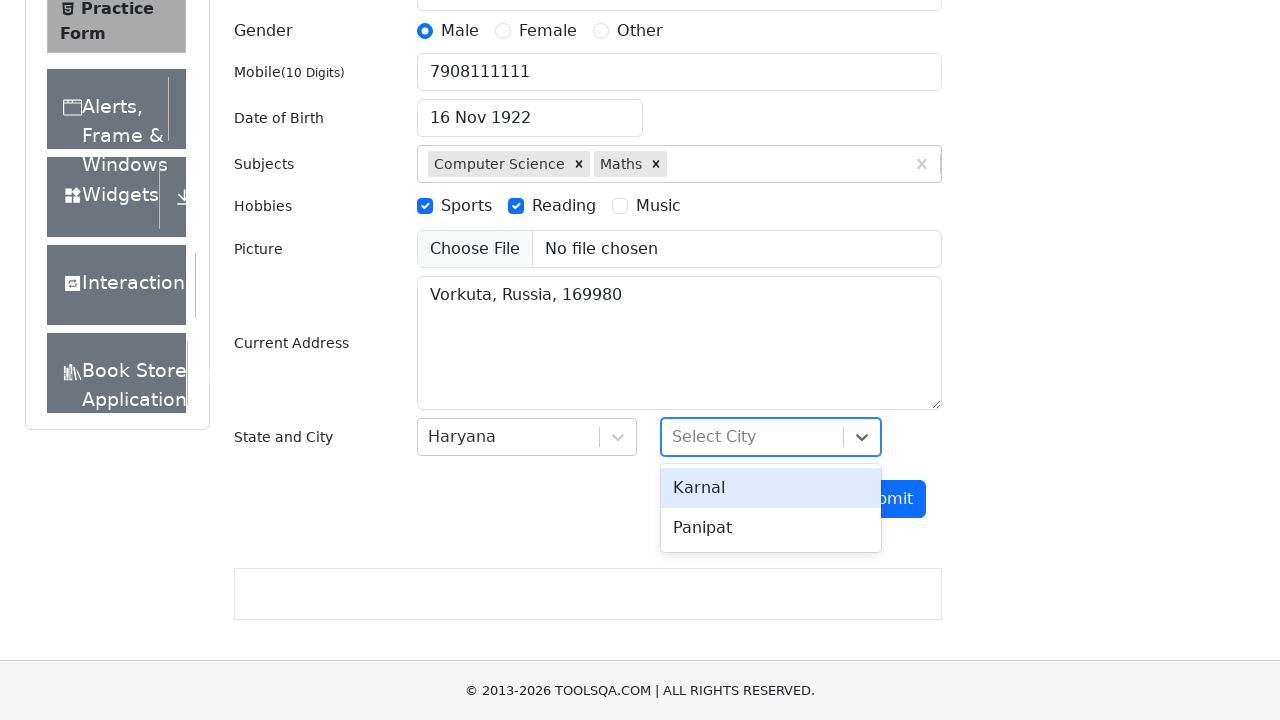

Typed 'Pan' in city search field on #city input
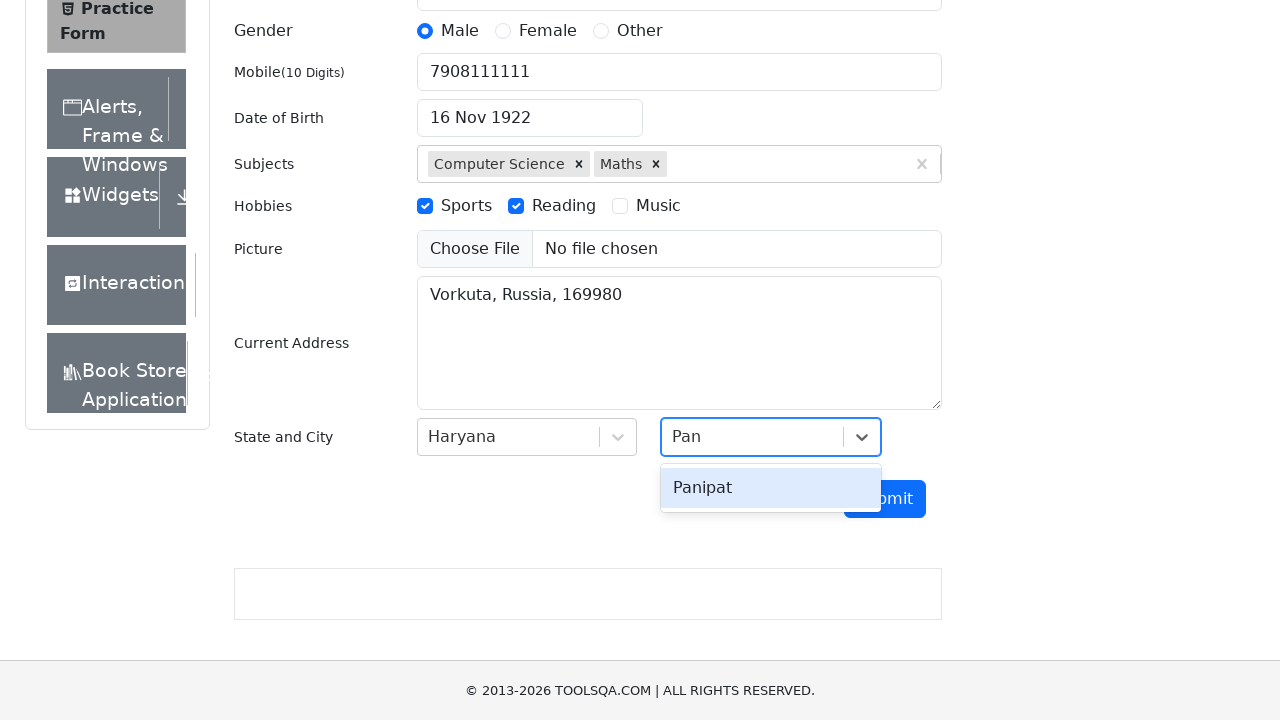

Pressed Enter to select city on #city input
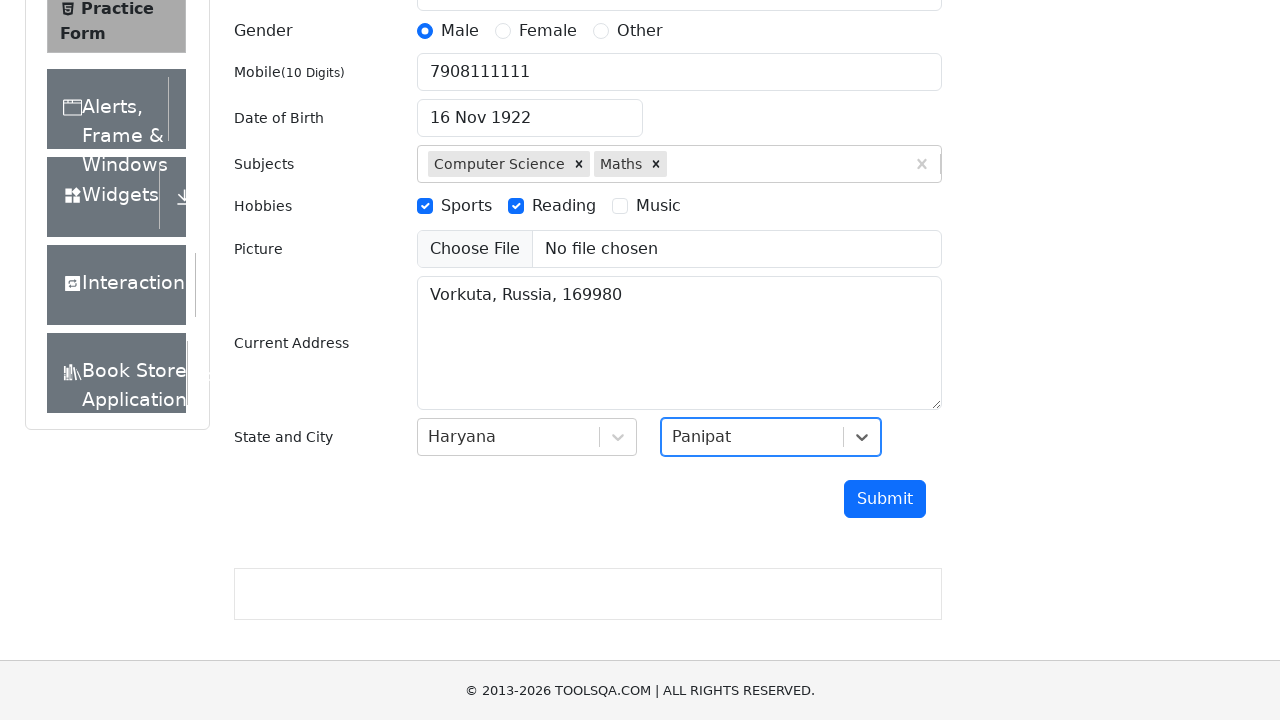

Scrolled submit button into view
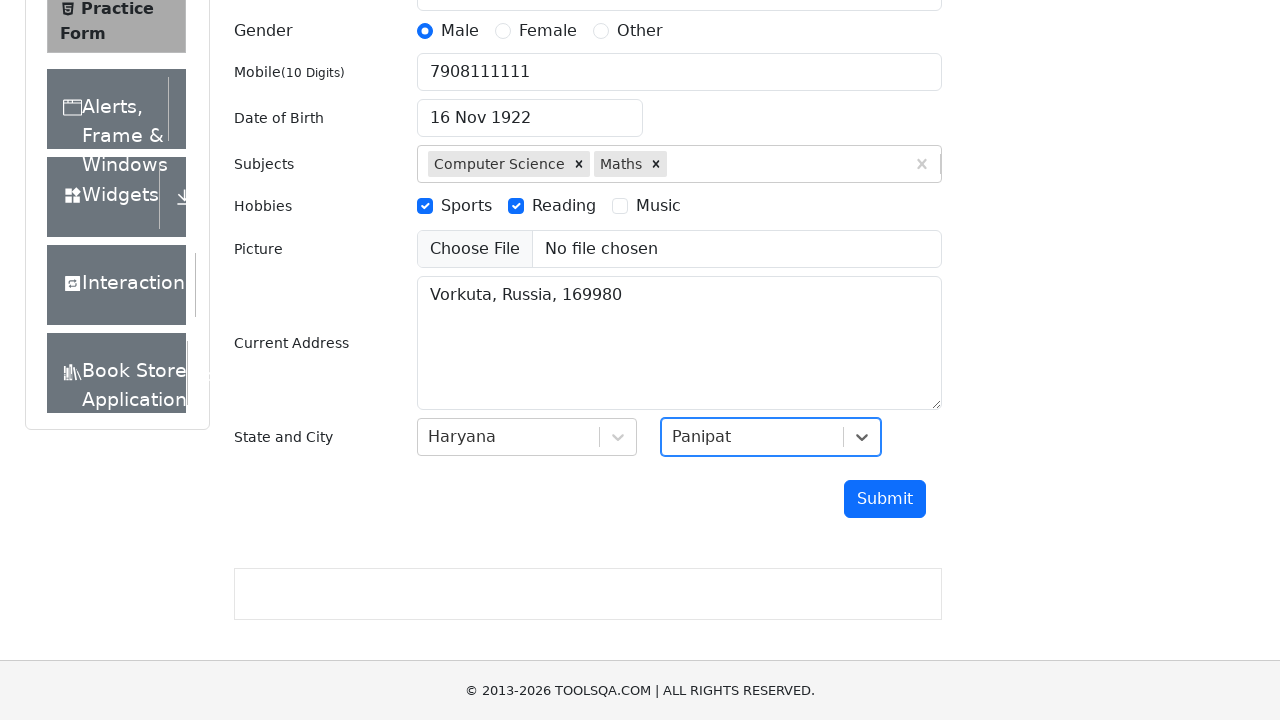

Clicked submit button to submit form at (885, 499) on #submit
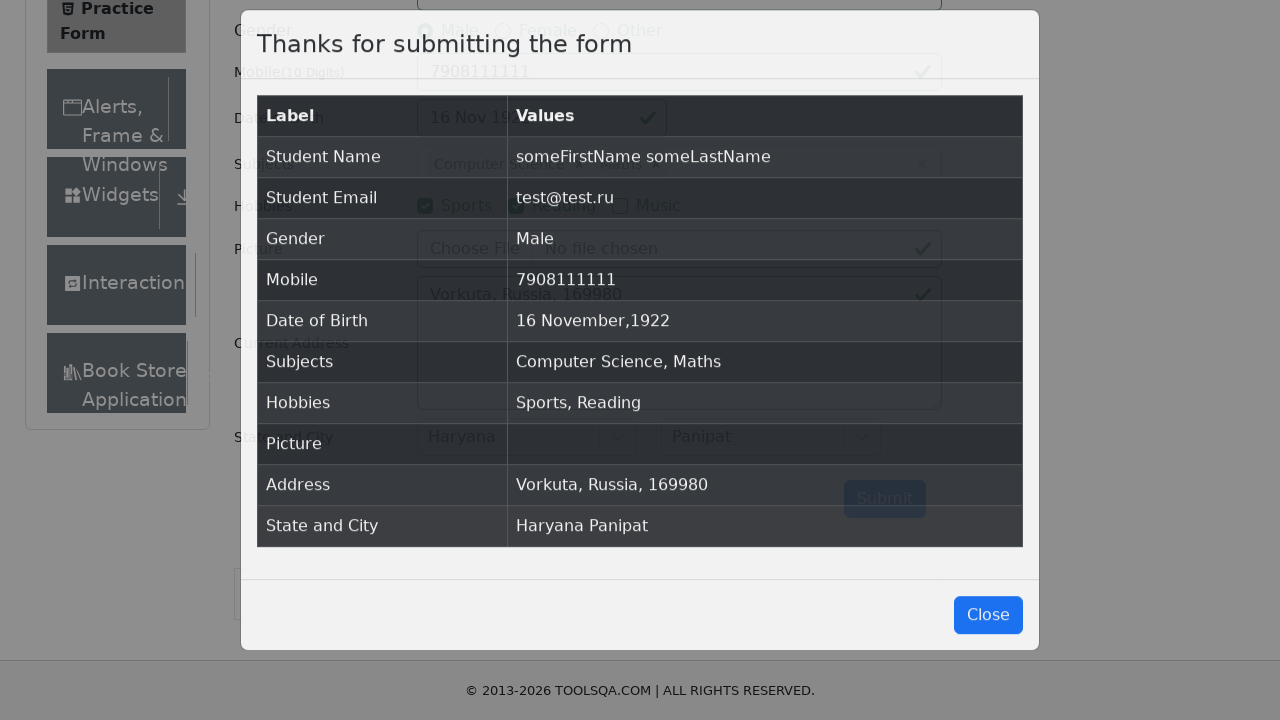

Waited for confirmation modal to appear
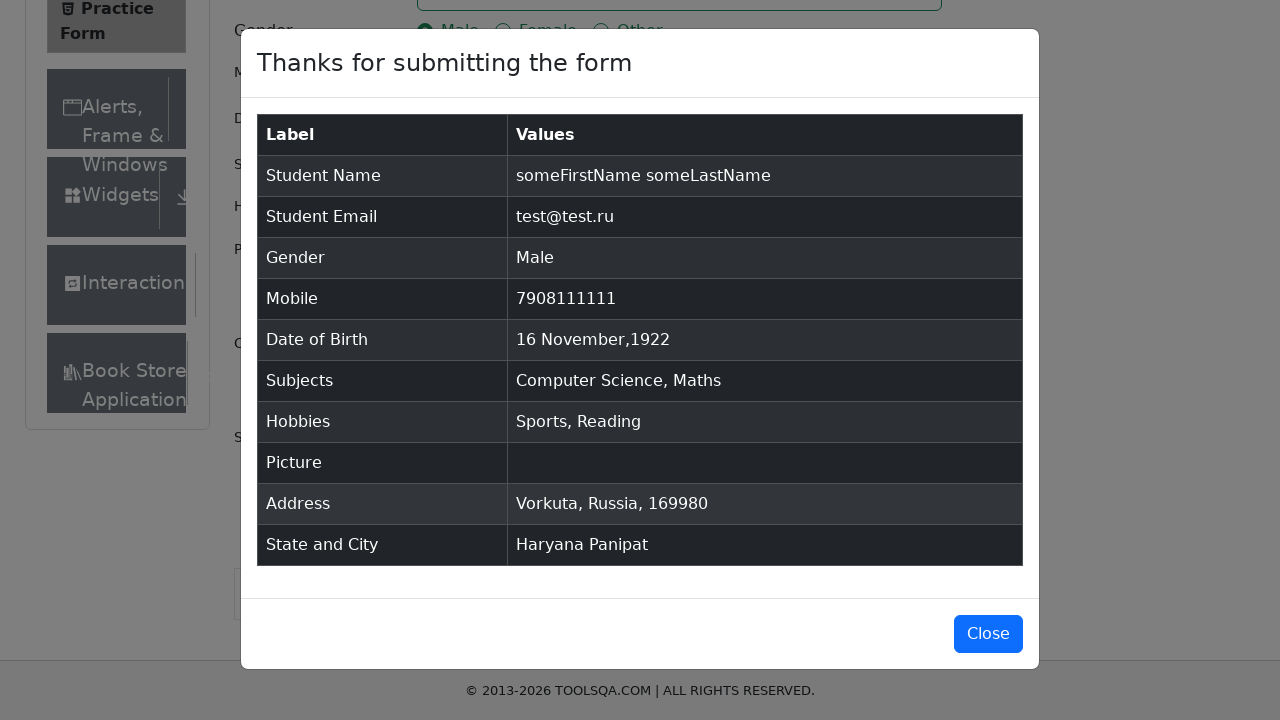

Verified confirmation modal is visible with submitted data
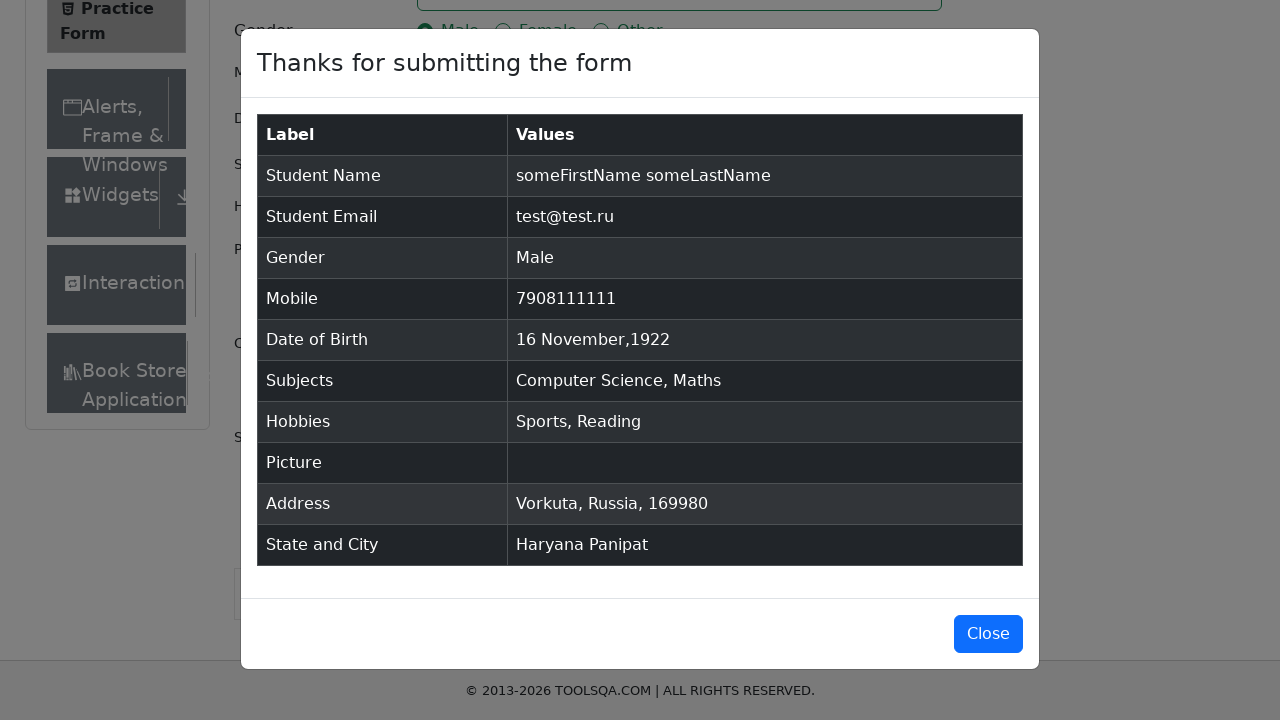

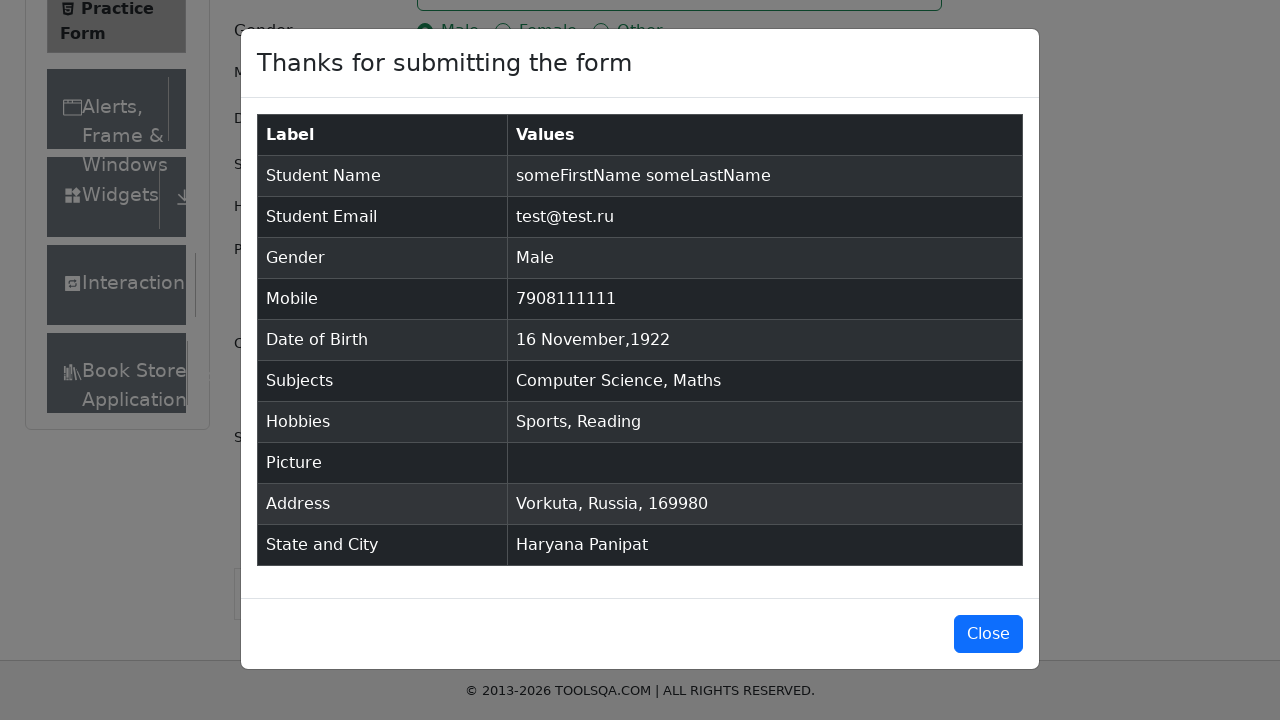